Tests JavaScript scroll functionality by scrolling down by pixels and to specific positions

Starting URL: http://play2.automationcamp.ir

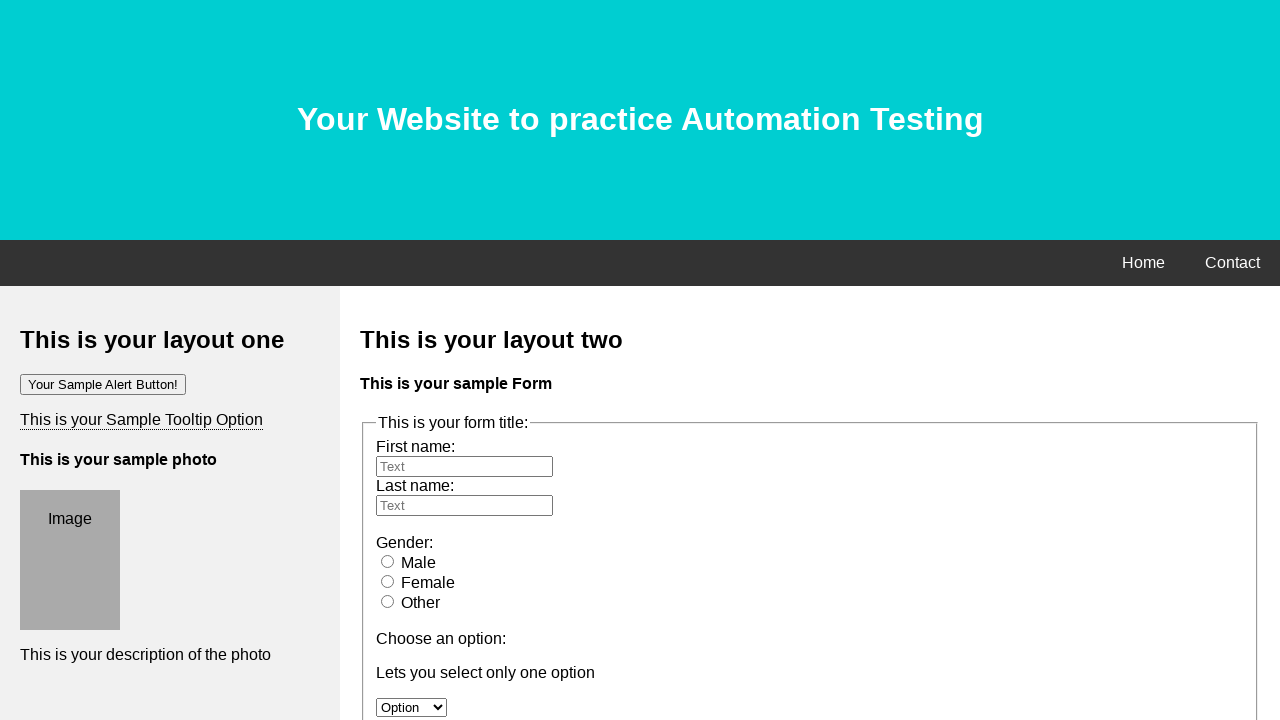

Scrolled down by 200 pixels using JavaScript
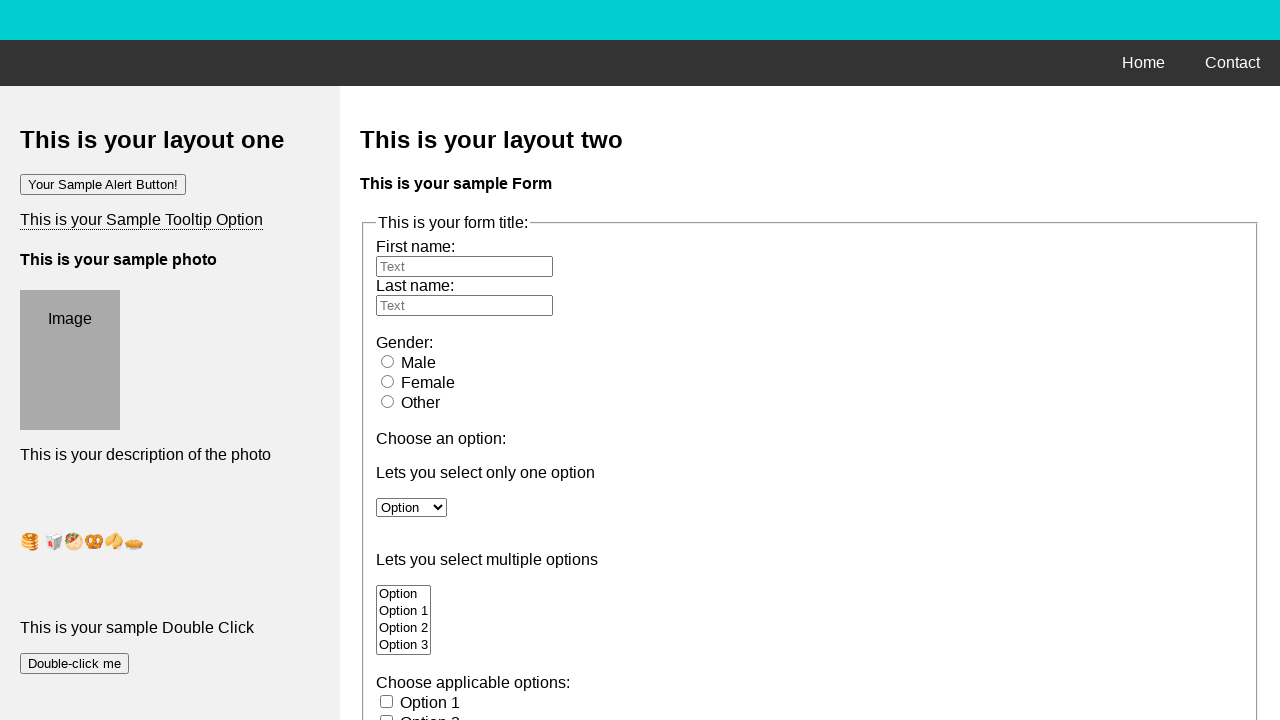

Scrolled to specific position (0, 500) using JavaScript
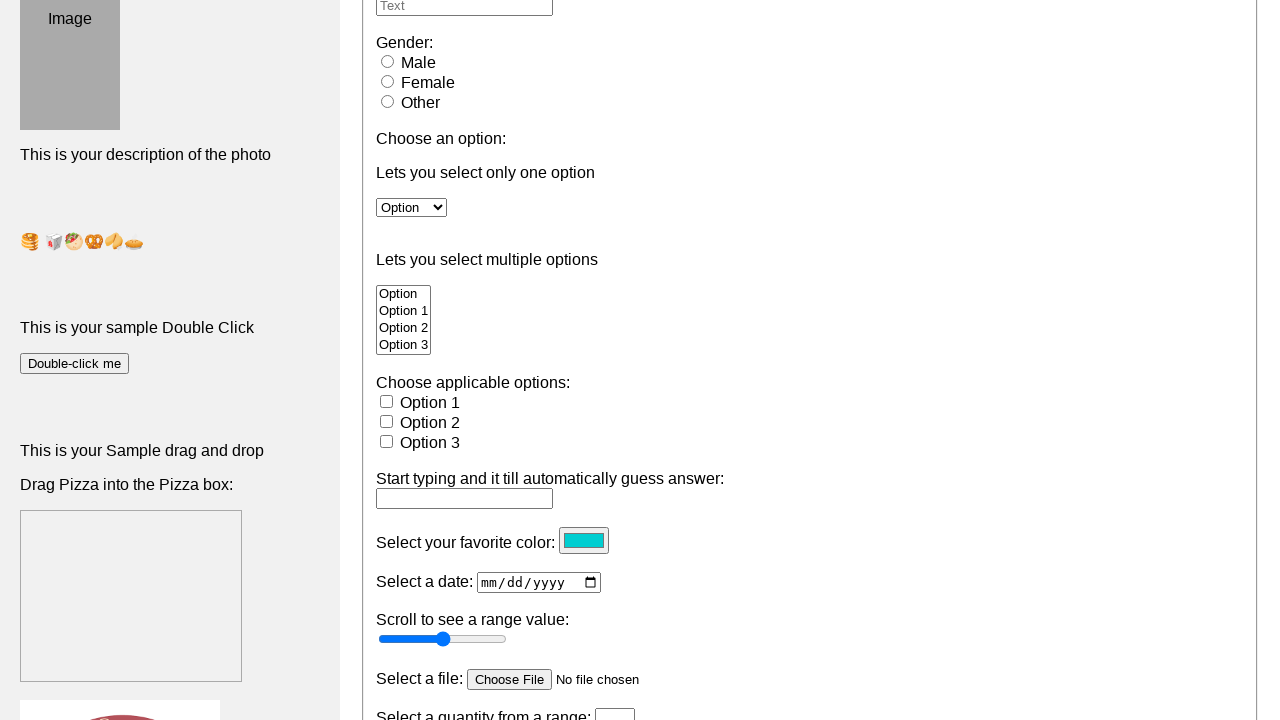

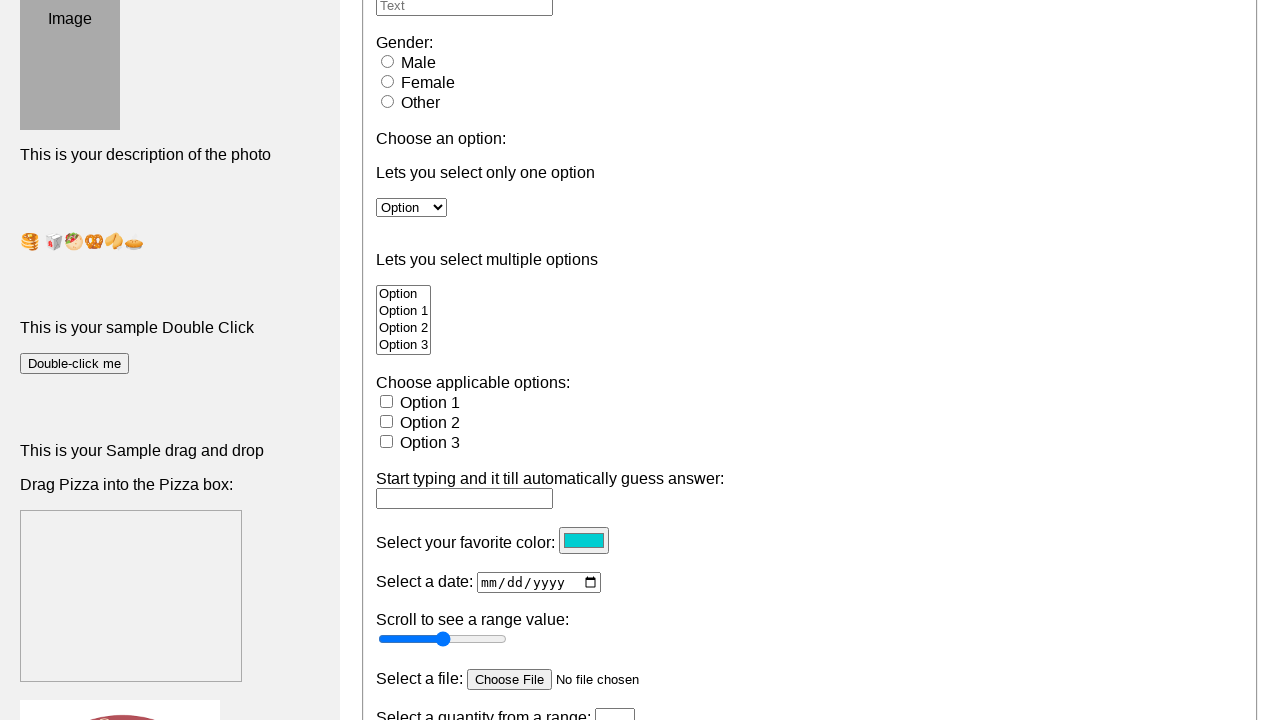